Tests adding todo items by filling the input field and pressing Enter, then verifying items appear in the list

Starting URL: https://demo.playwright.dev/todomvc

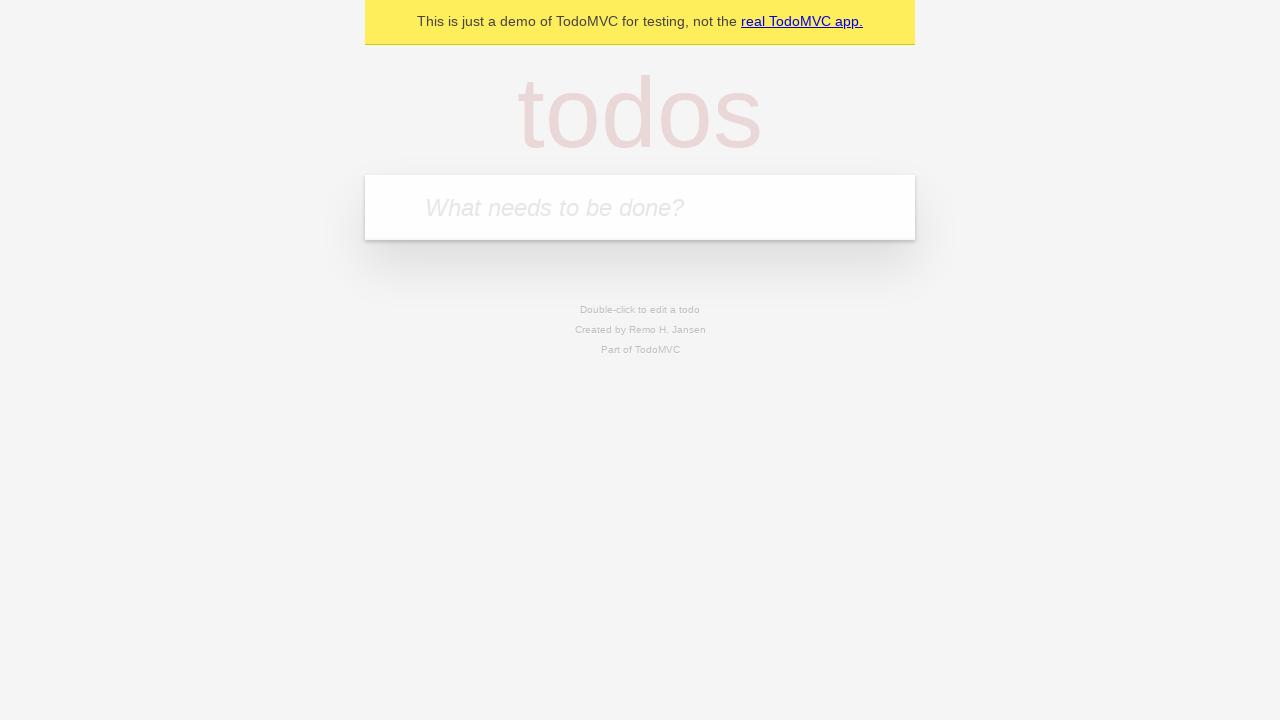

Filled todo input with 'buy some cheese' on internal:attr=[placeholder="What needs to be done?"i]
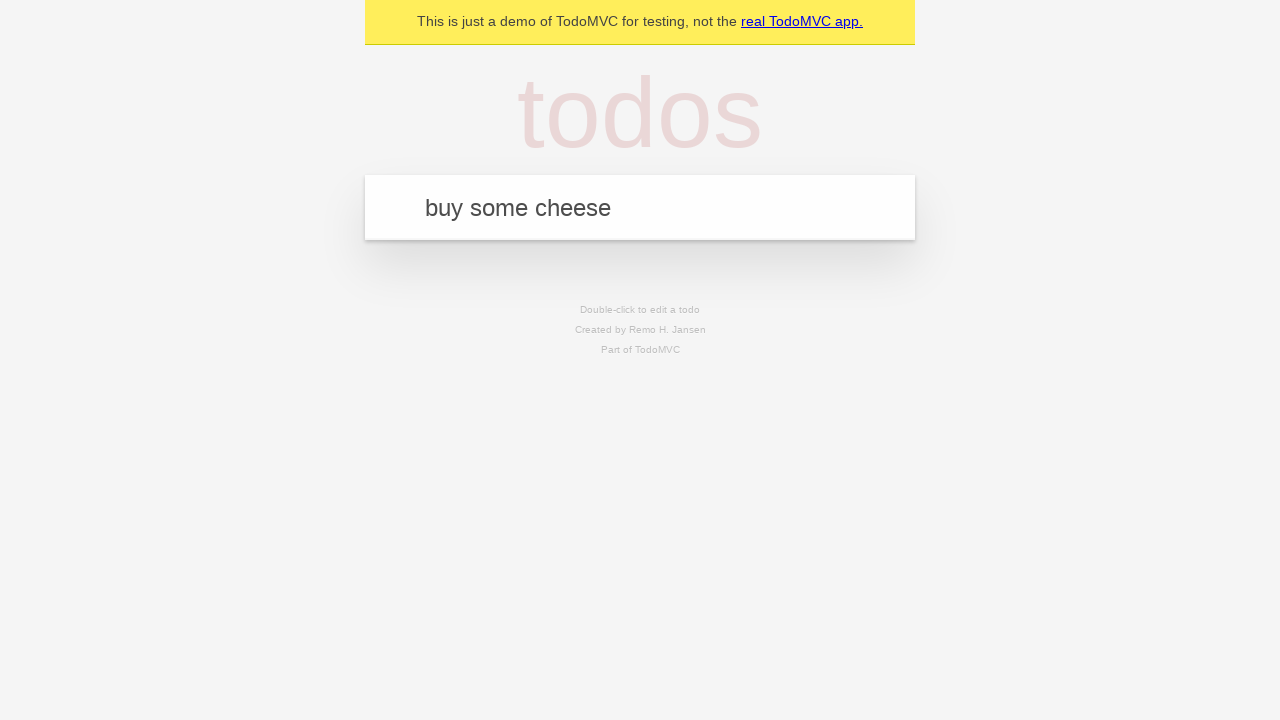

Pressed Enter to add first todo item on internal:attr=[placeholder="What needs to be done?"i]
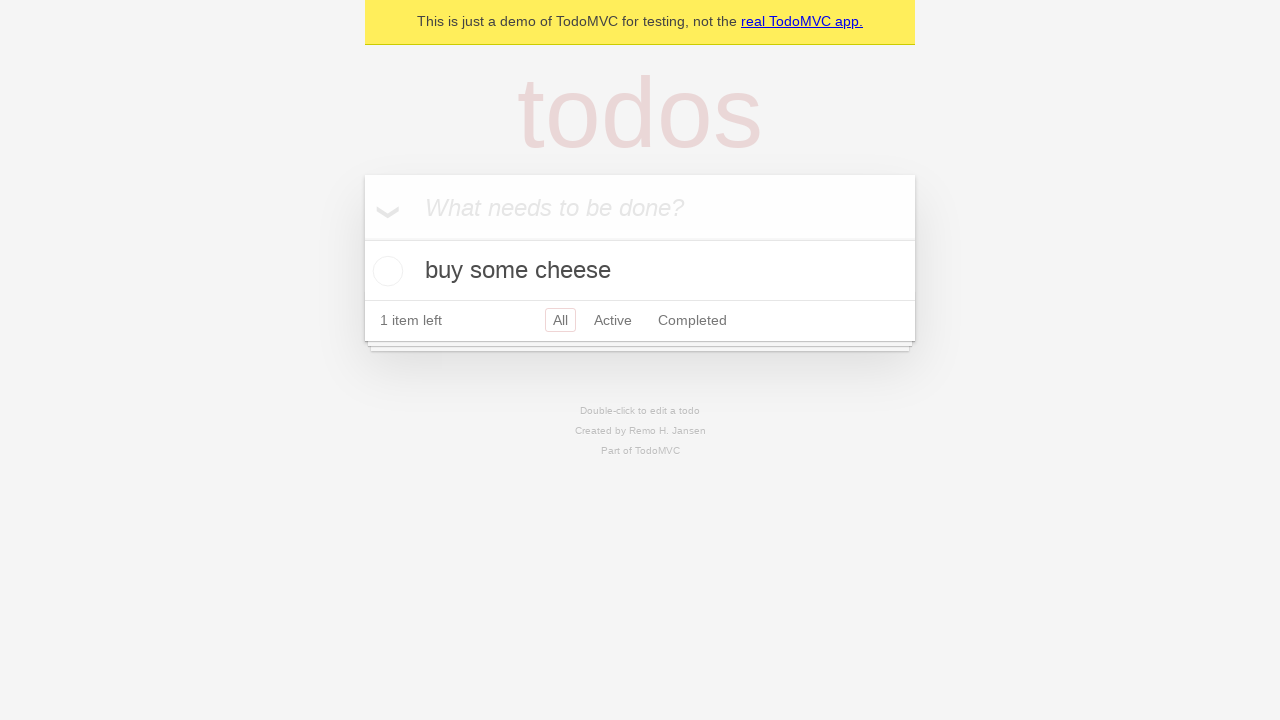

First todo item appeared in the list
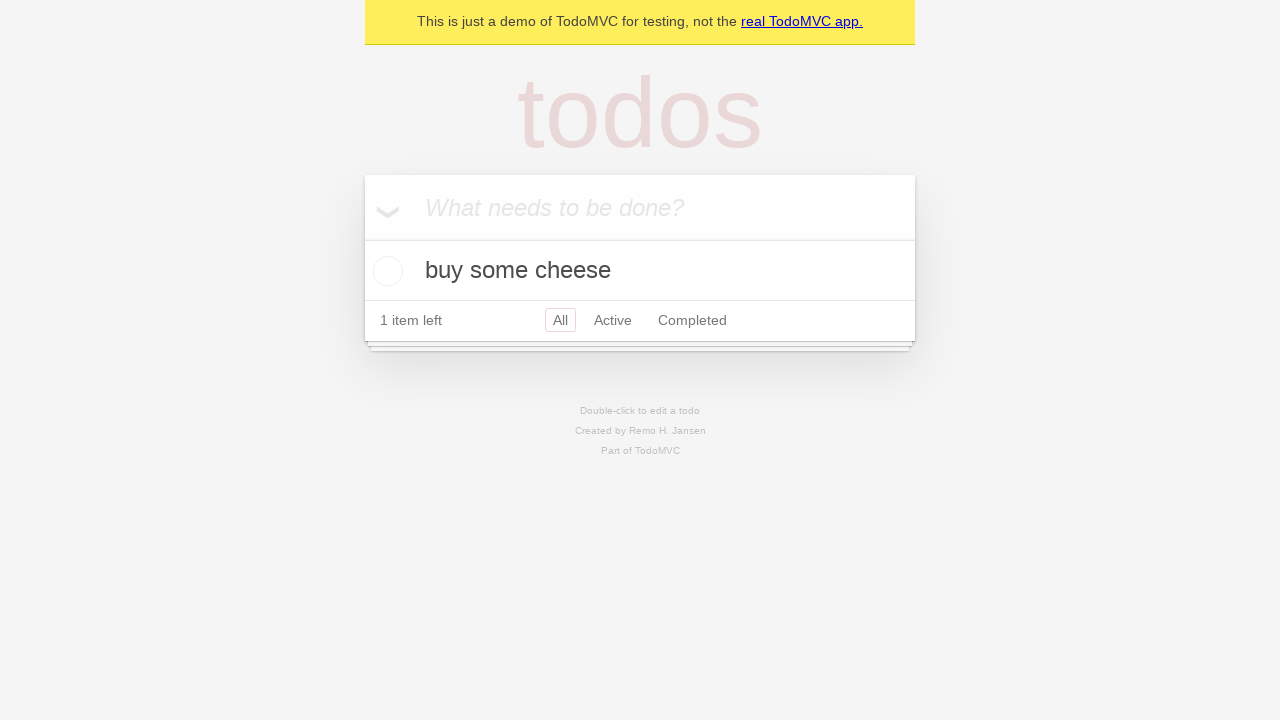

Filled todo input with 'feed the cat' on internal:attr=[placeholder="What needs to be done?"i]
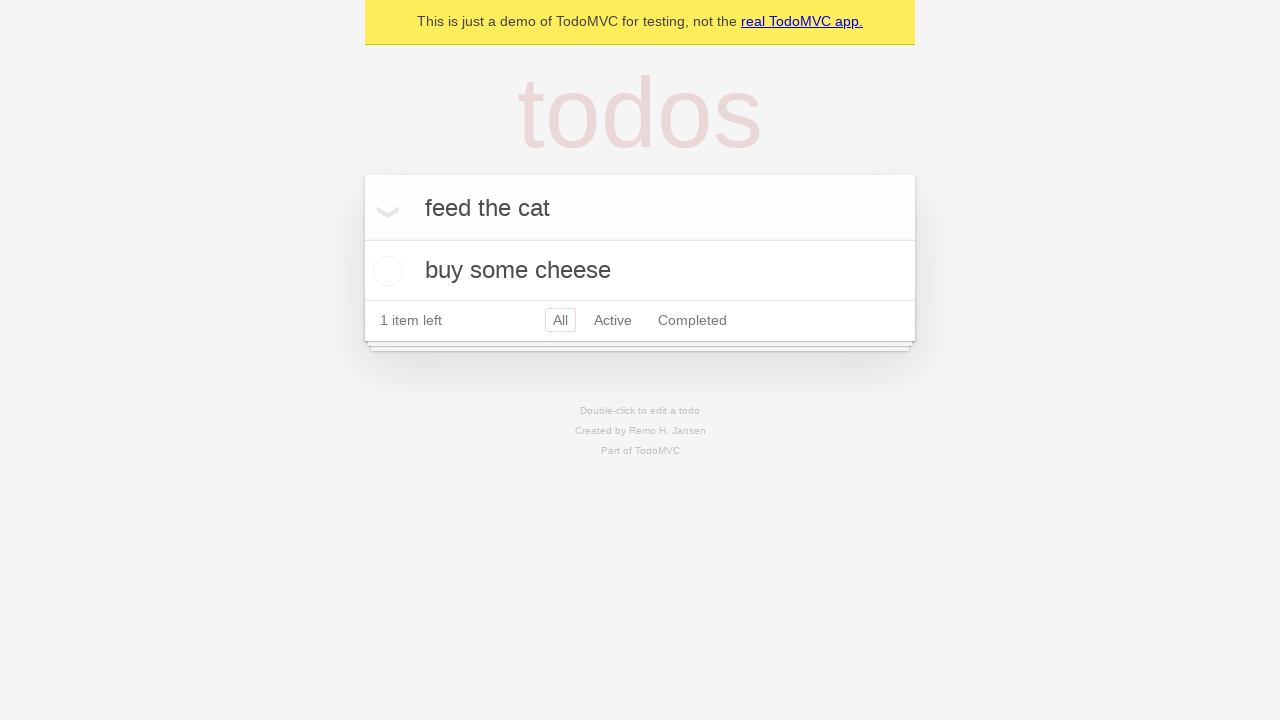

Pressed Enter to add second todo item on internal:attr=[placeholder="What needs to be done?"i]
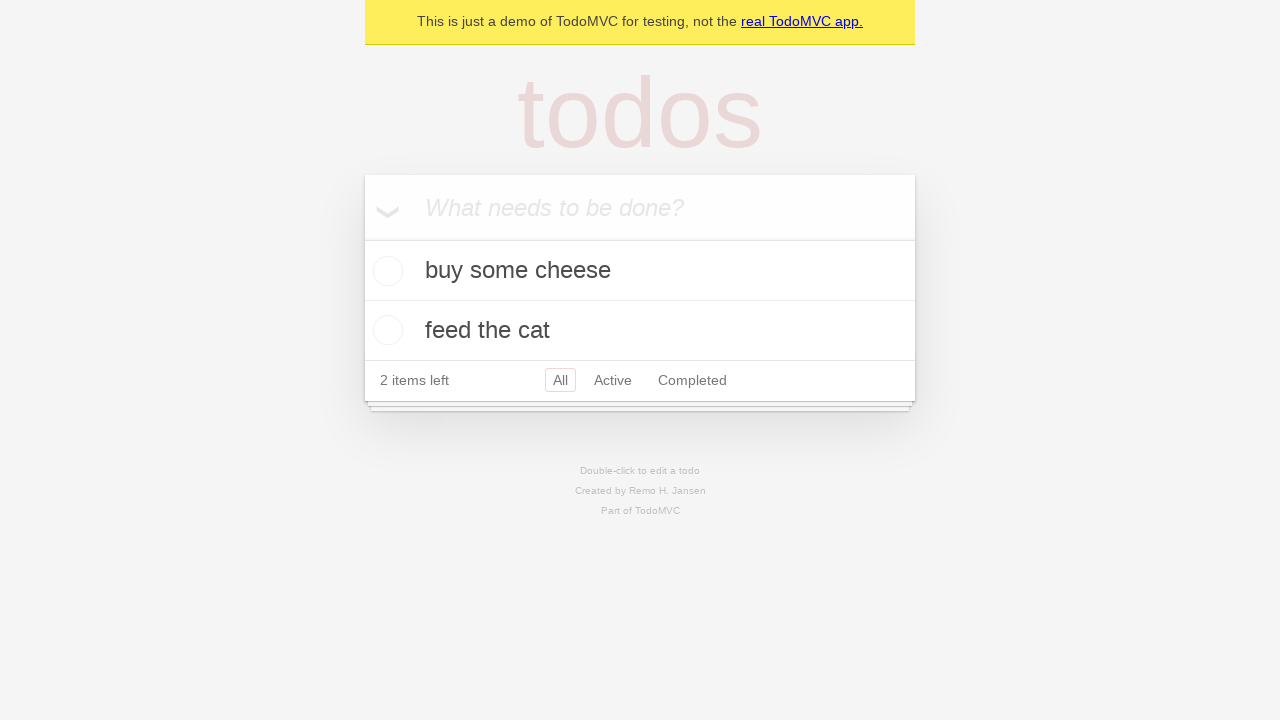

Second todo item appeared in the list
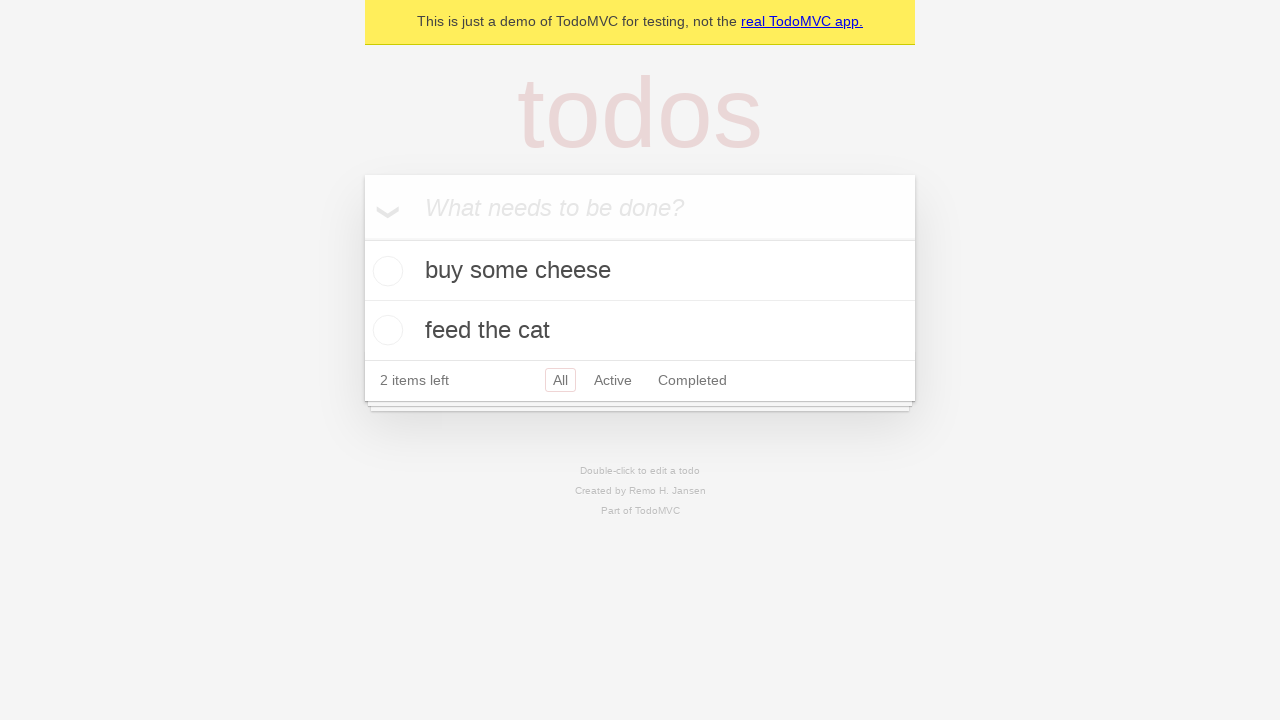

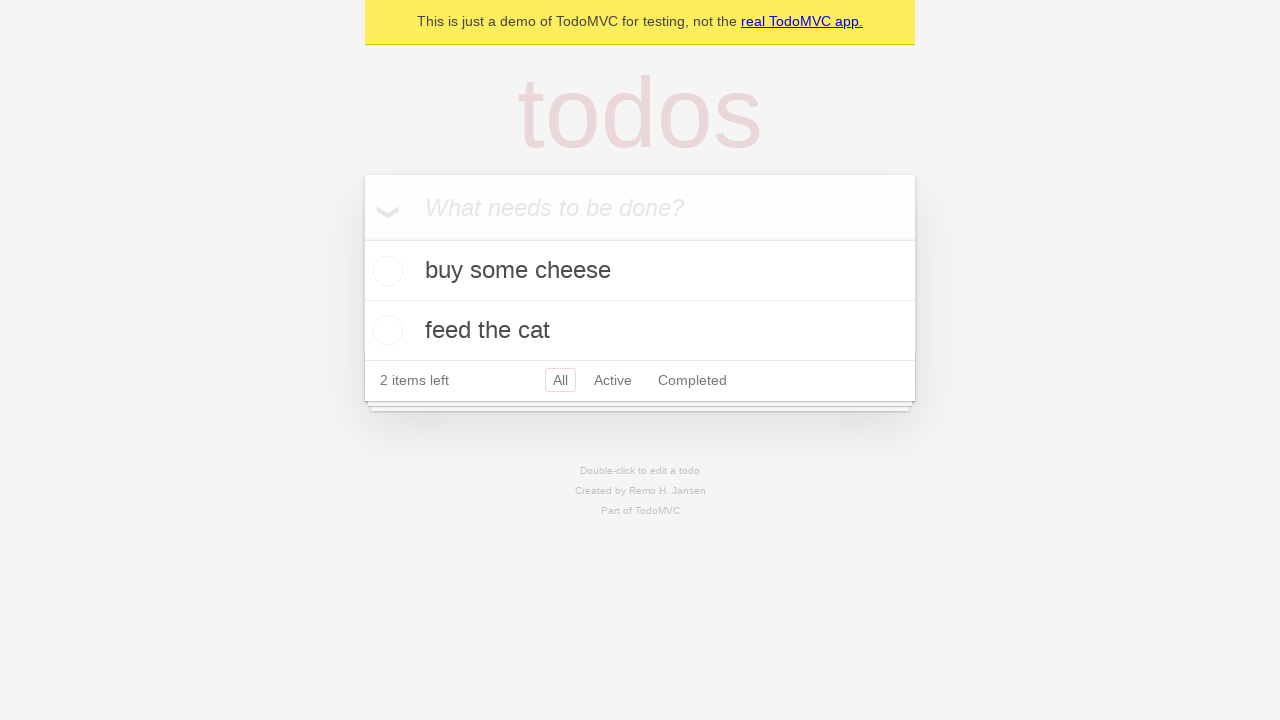